Tests shadow DOM element access by finding a shadow host element, accessing its shadow root, and then locating content within the shadow DOM

Starting URL: http://watir.com/examples/shadow_dom.html

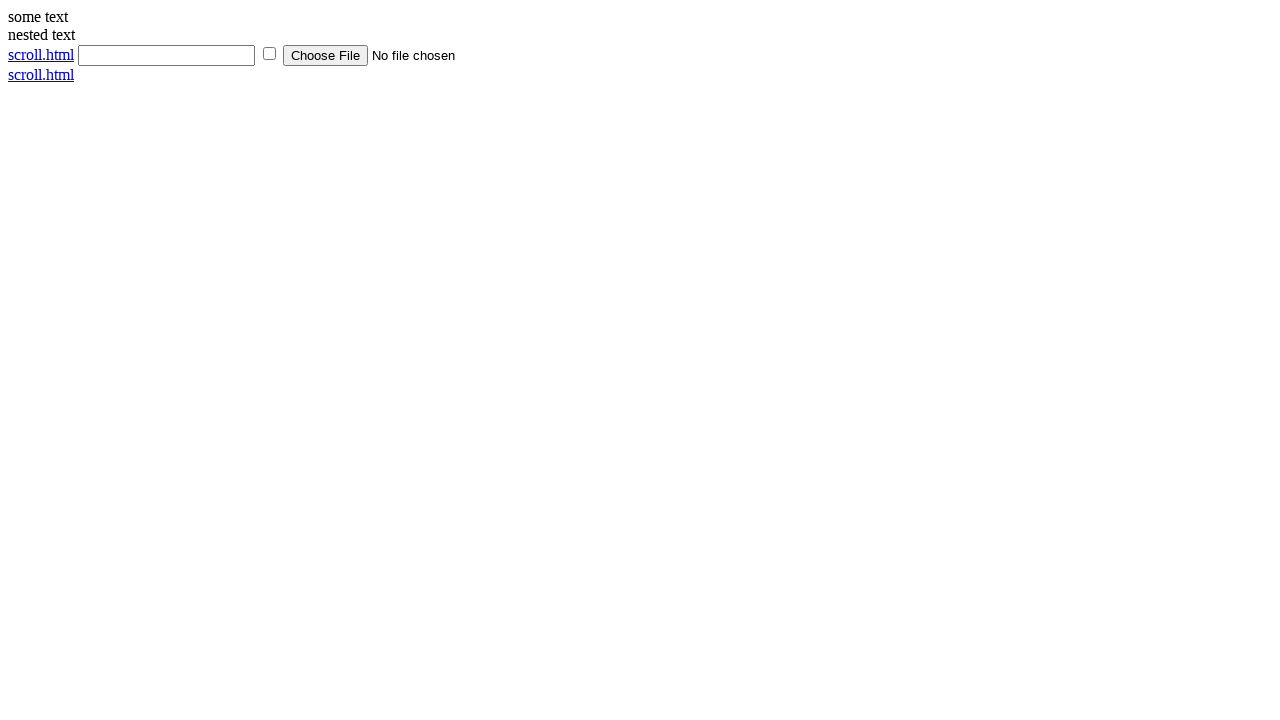

Navigated to shadow DOM example page
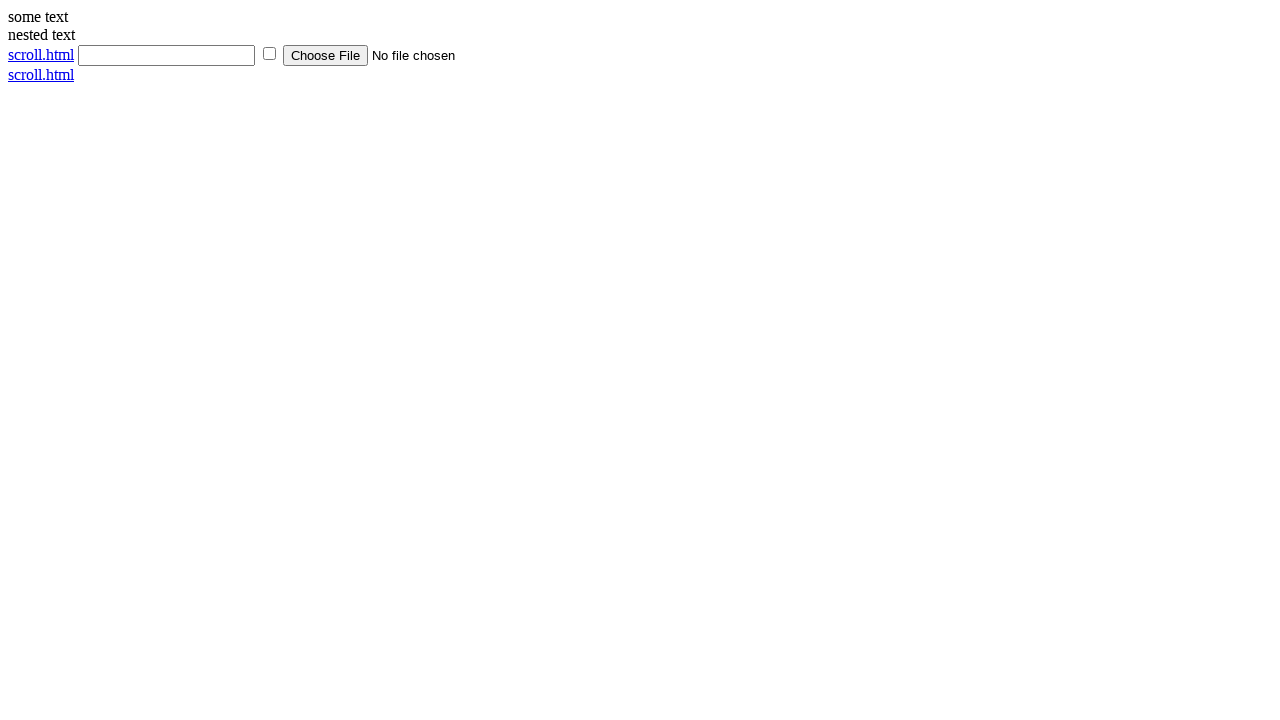

Located shadow host element
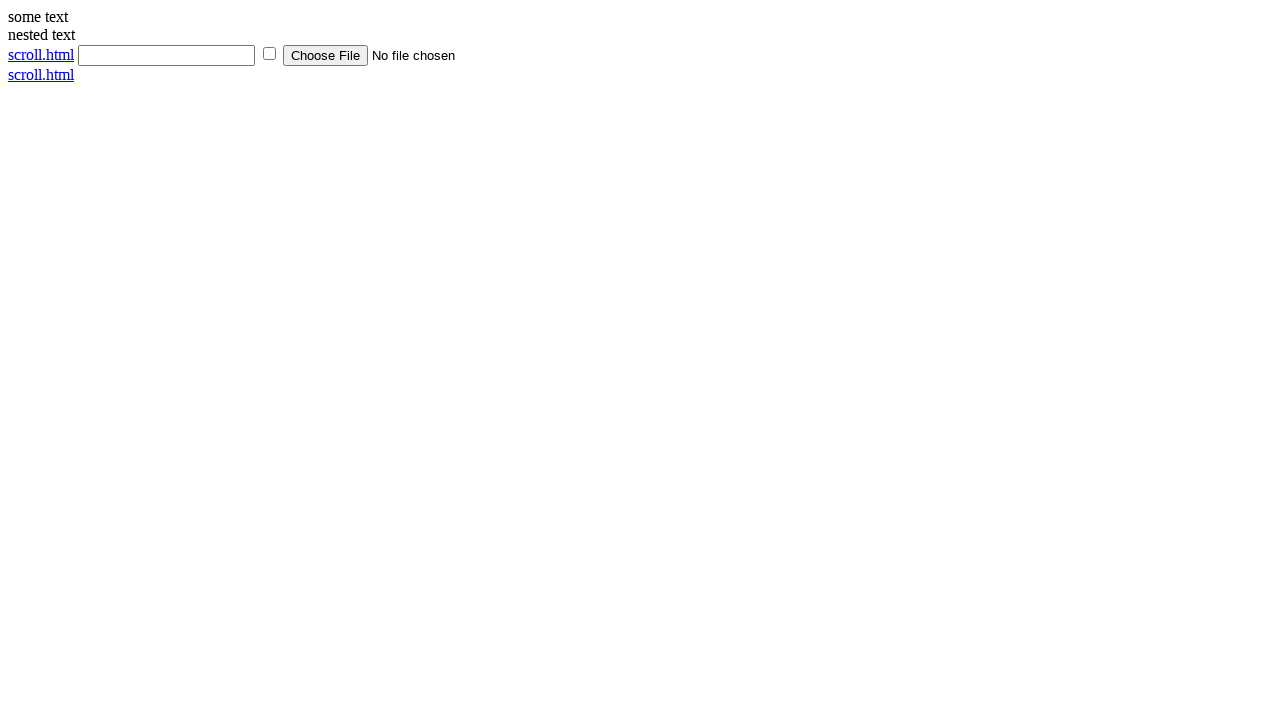

Located content within shadow DOM
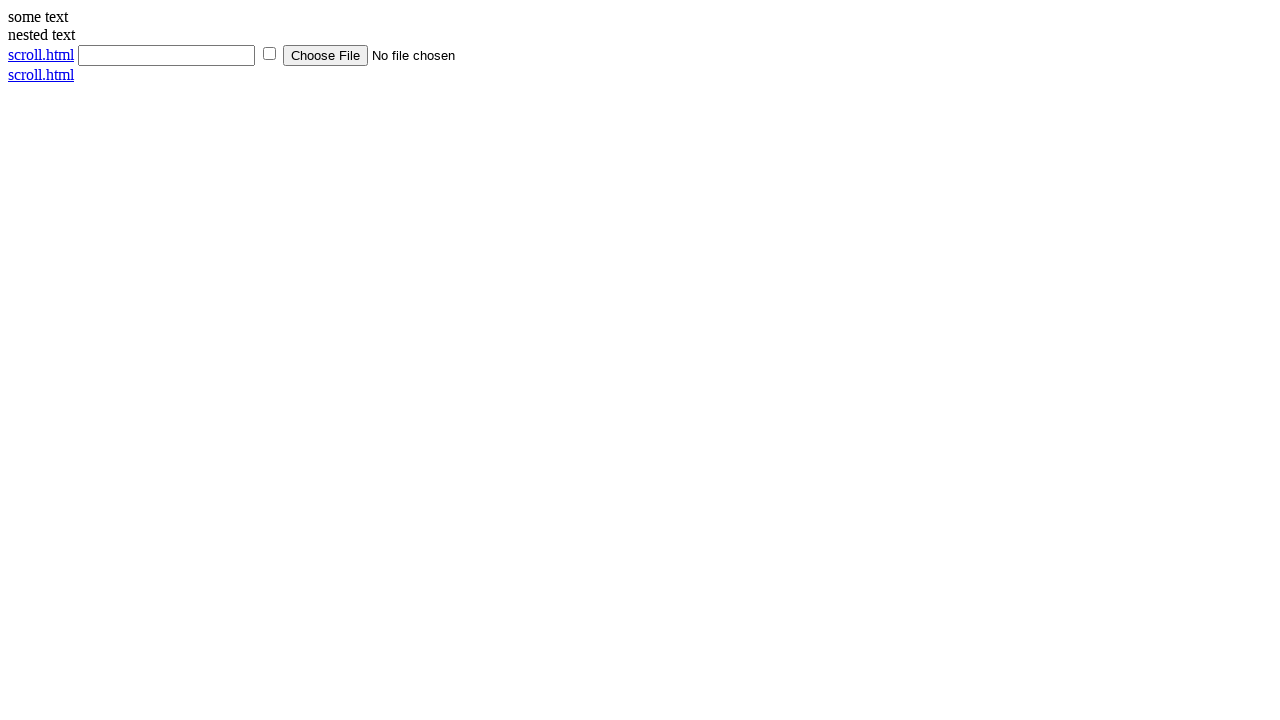

Verified shadow DOM content text matches expected value
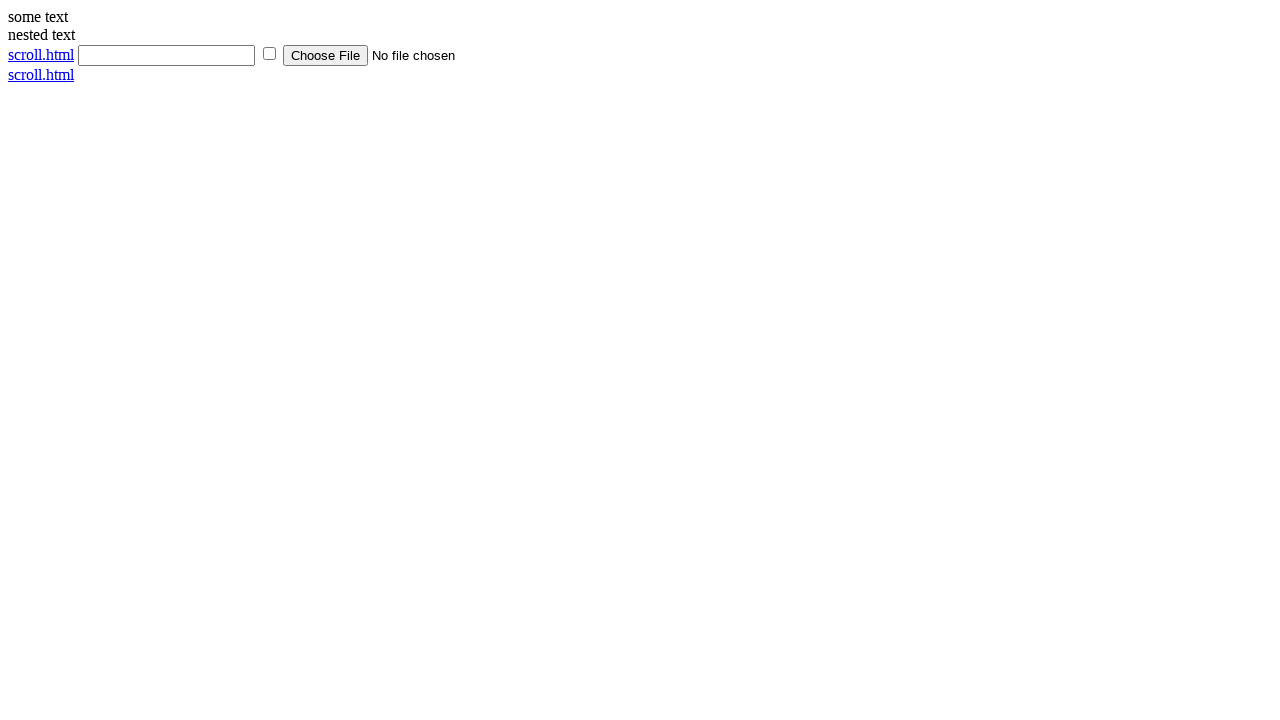

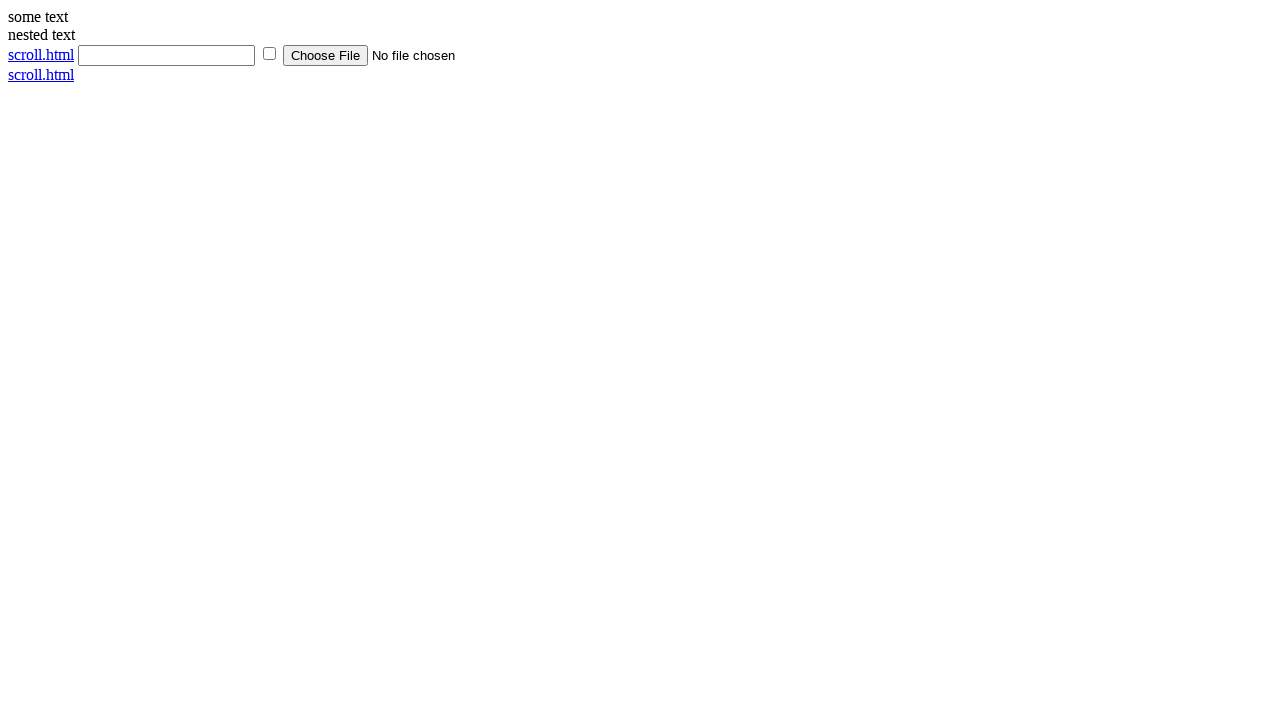